Navigates to the Python 2.7.12 download page and clicks the Windows x86-64 MSI installer download link

Starting URL: https://www.python.org/downloads/release/python-2712/

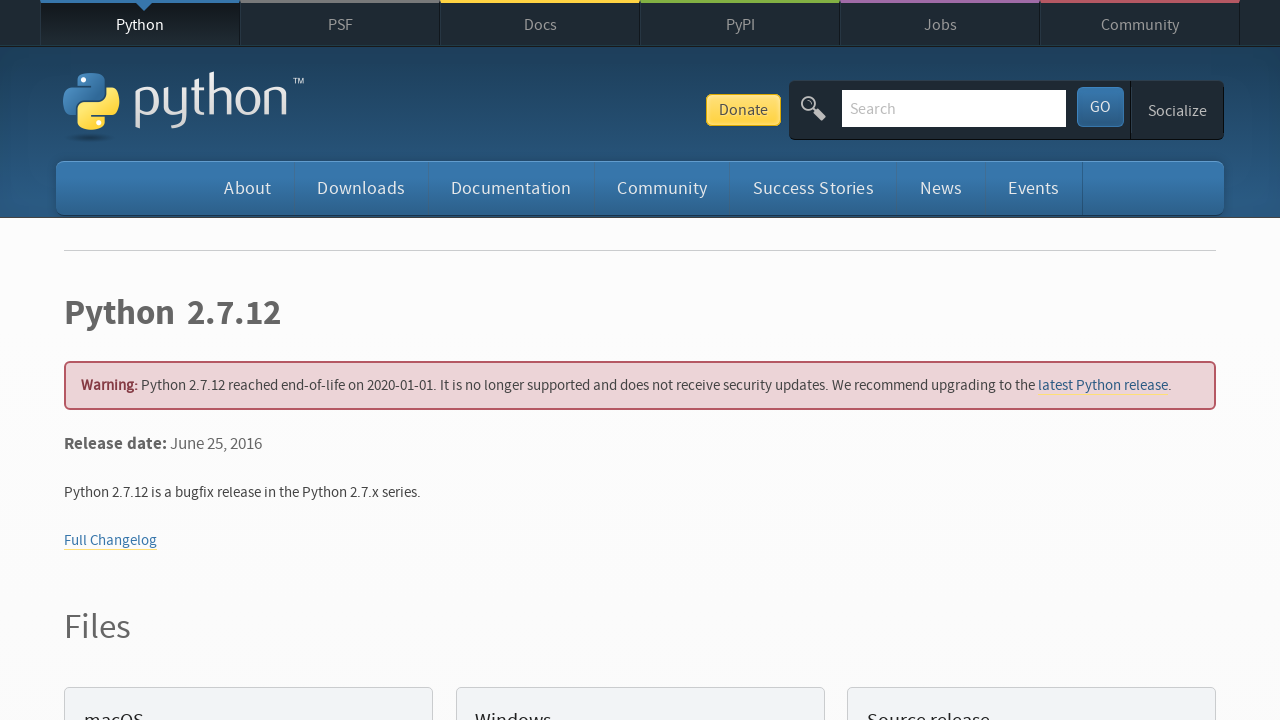

Navigated to Python 2.7.12 download page
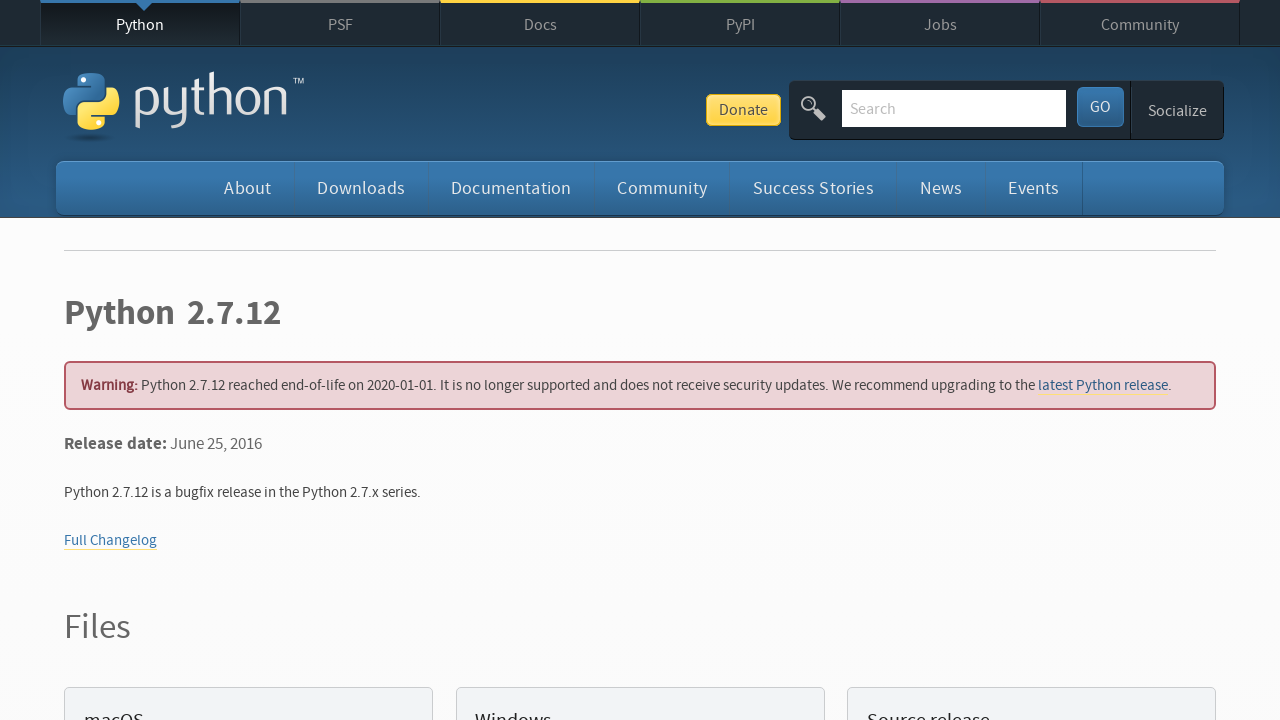

Clicked on the Windows x86-64 MSI installer download link at (162, 360) on a:has-text('Windows x86-64 MSI installer')
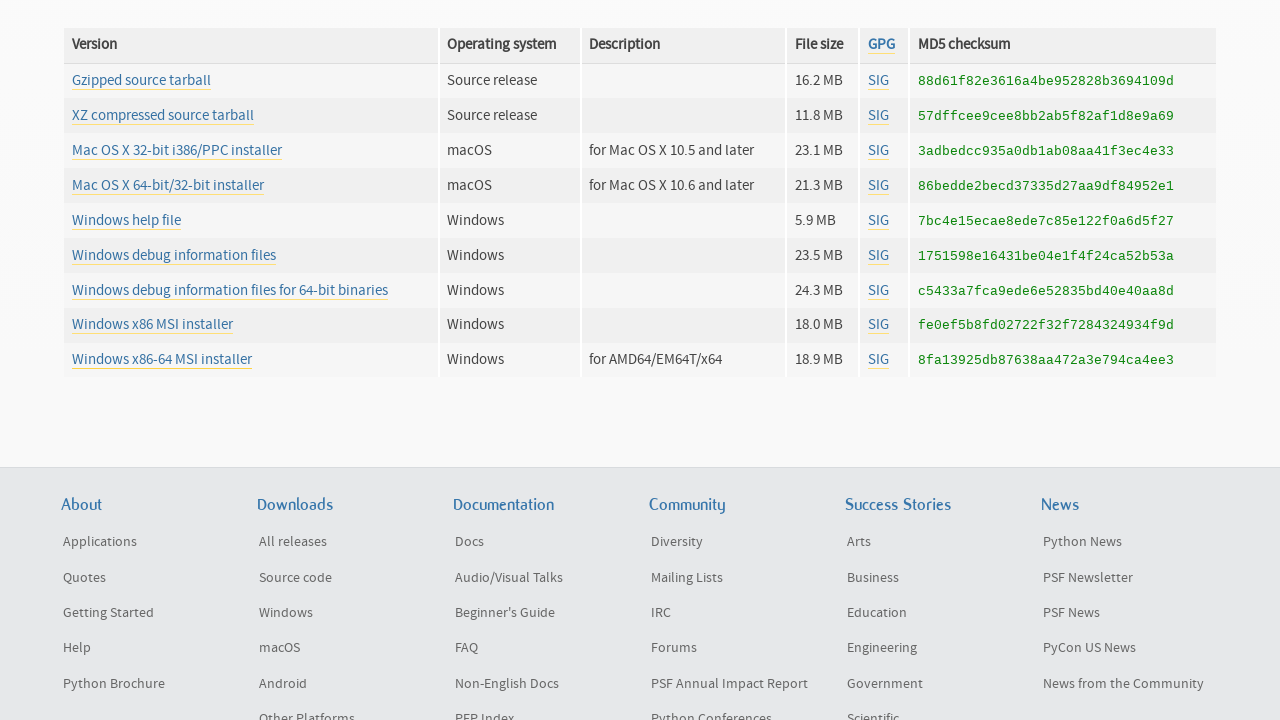

Waited 2 seconds for download to initiate
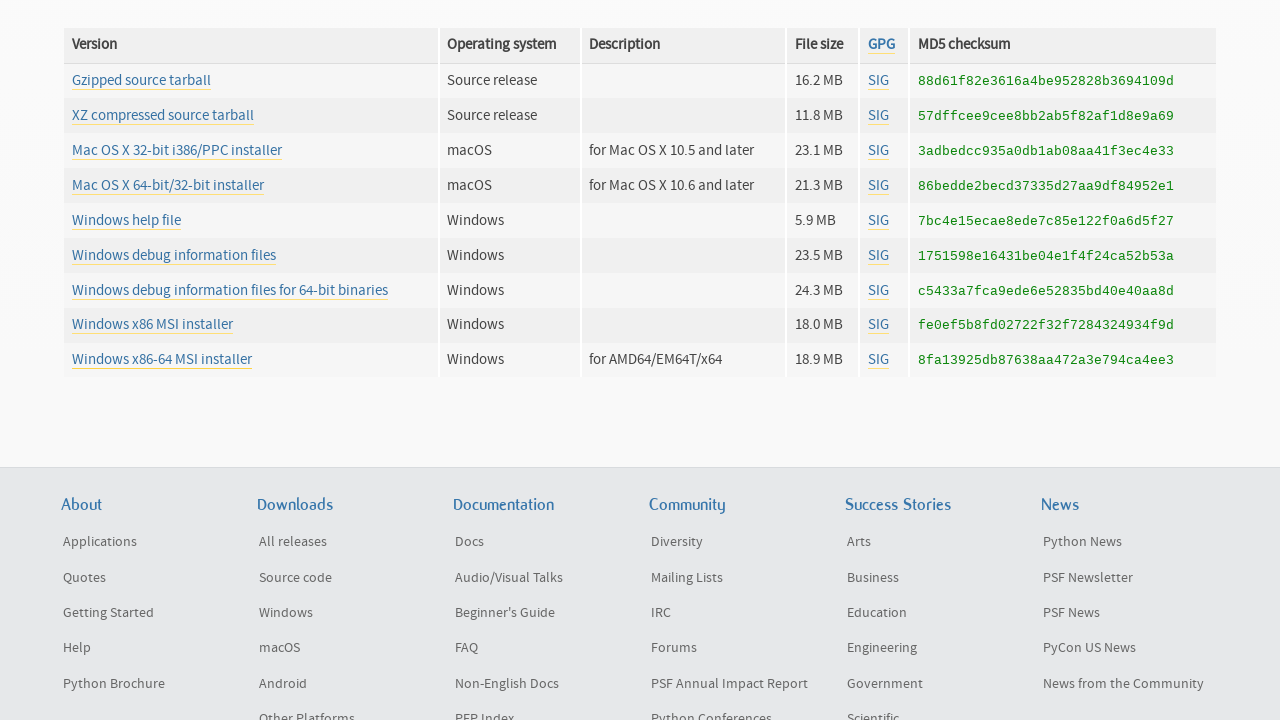

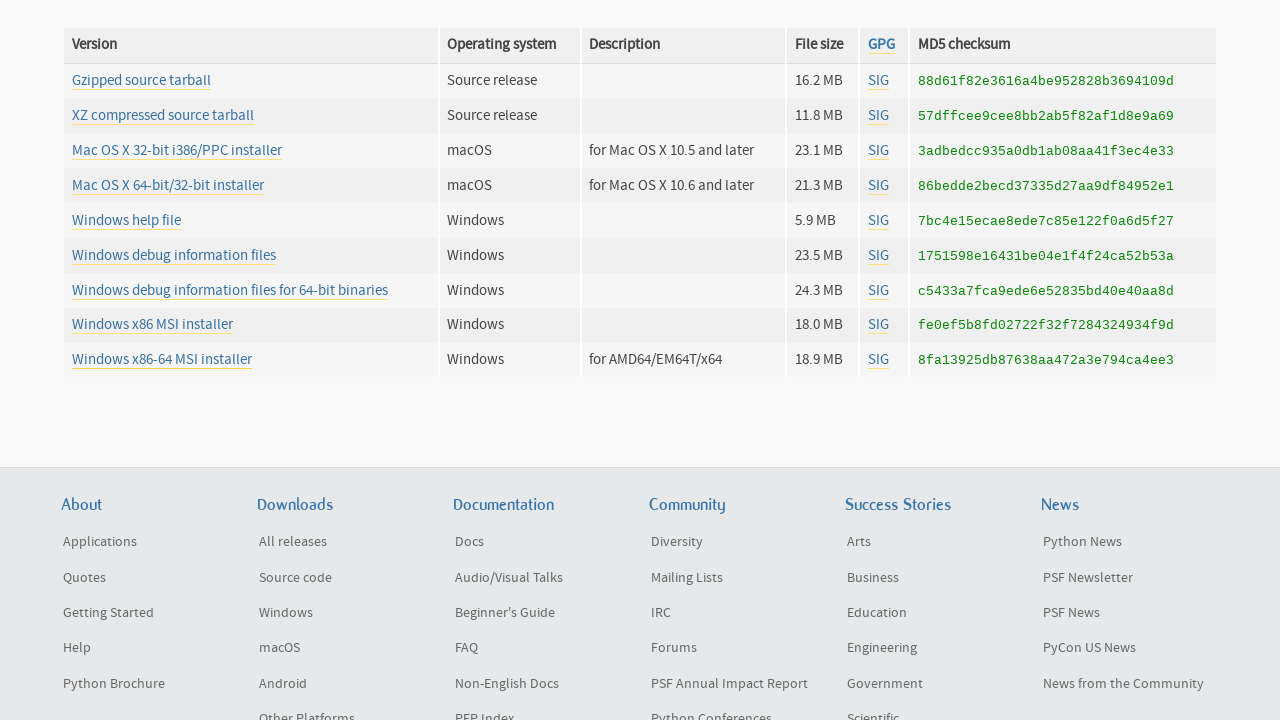